Navigates to the UFC trending page and verifies that heading elements are present on the page

Starting URL: https://www.ufc.com/trending/all

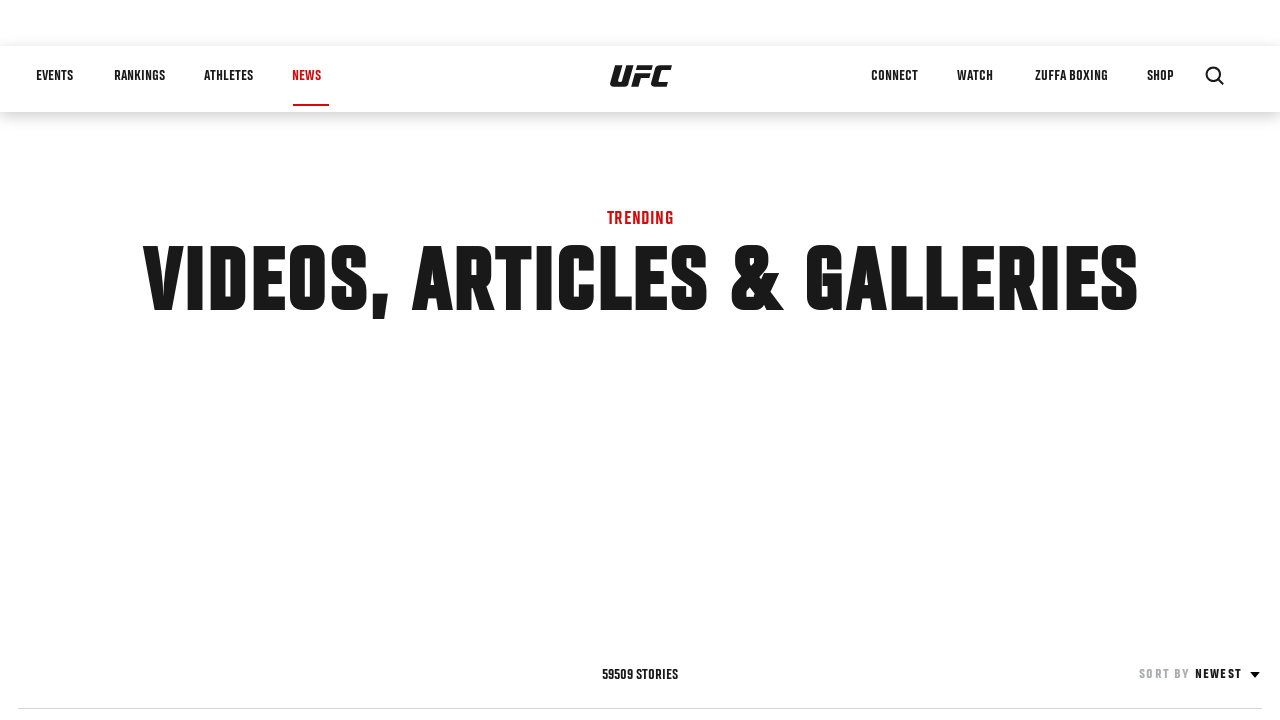

Navigated to UFC trending page
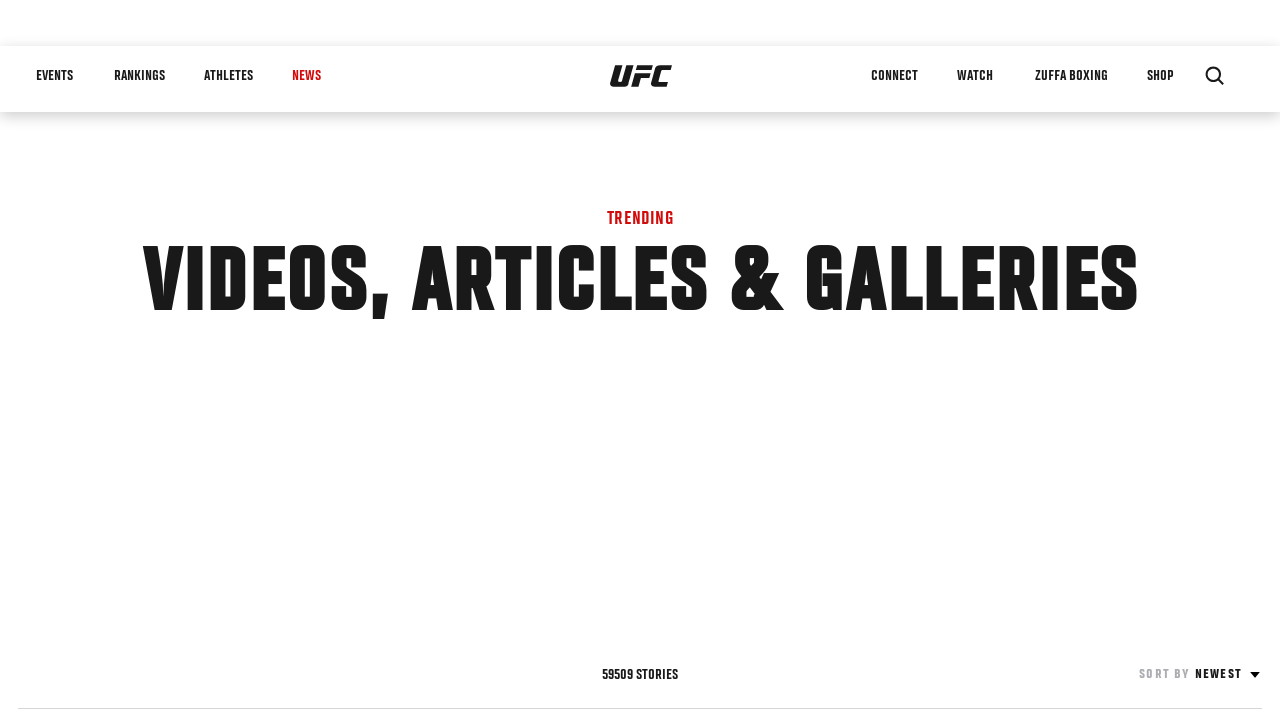

h3 heading element loaded on the page
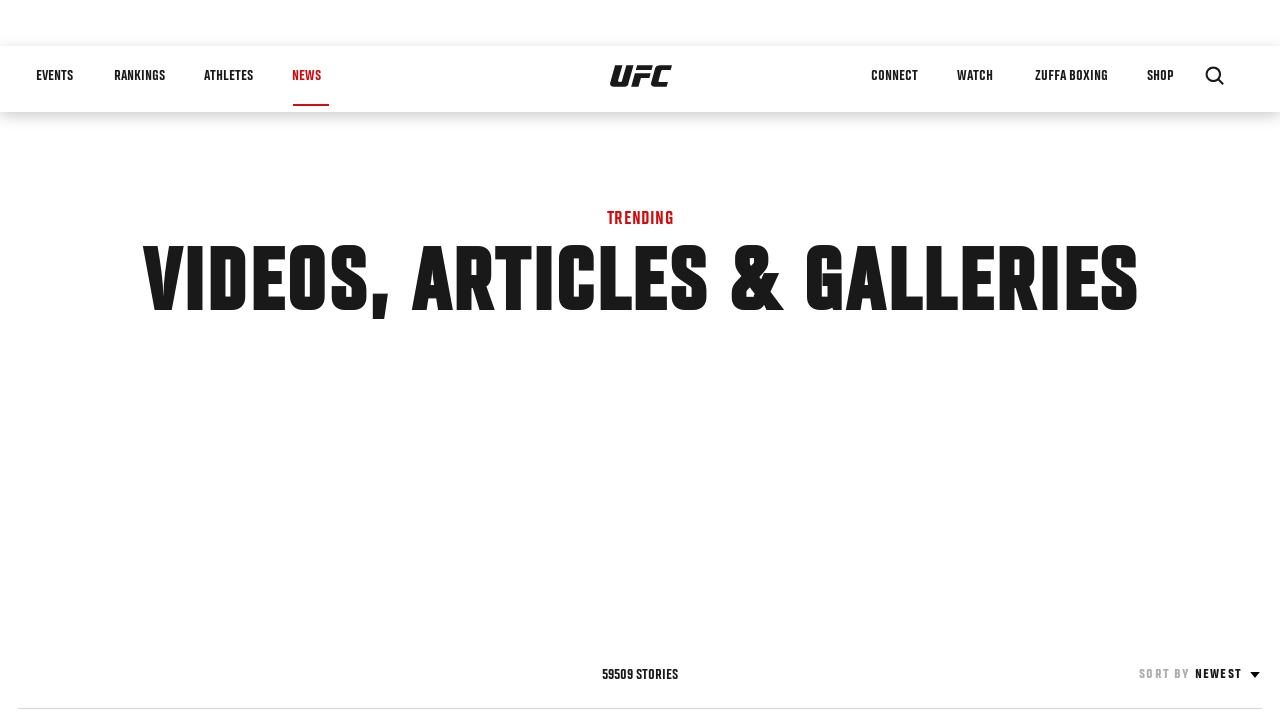

Verified that heading elements are present on the page
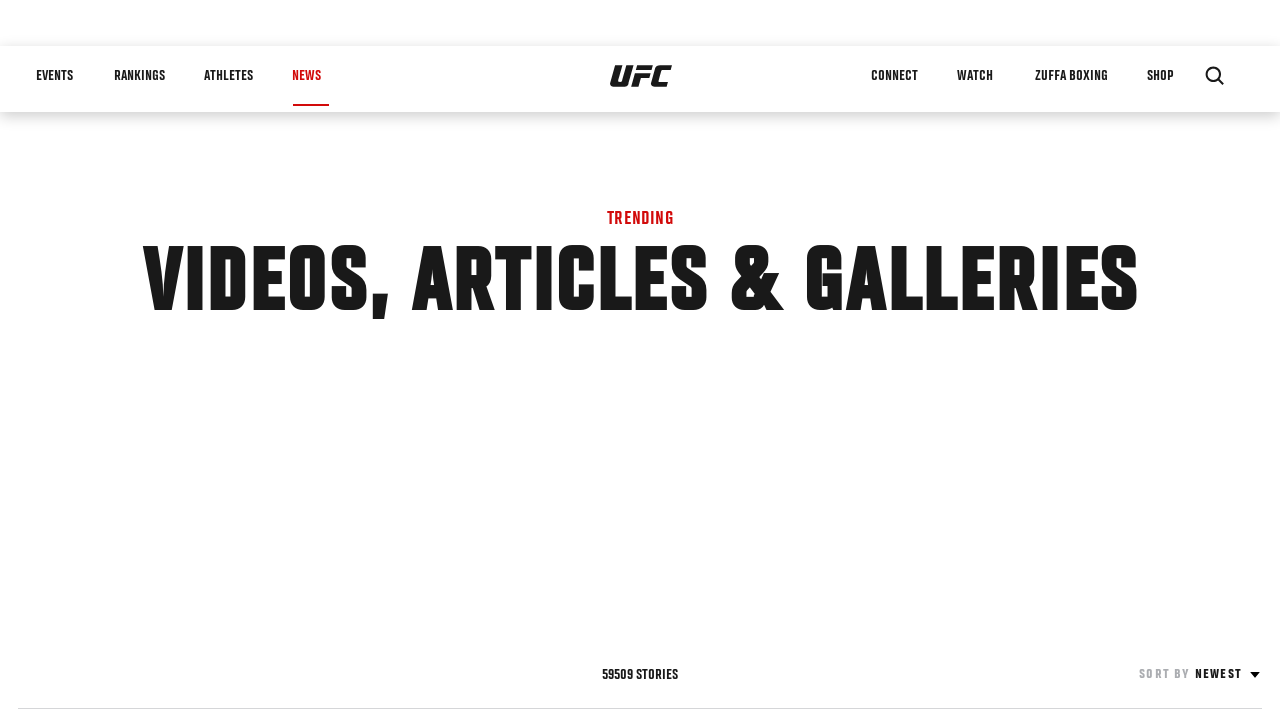

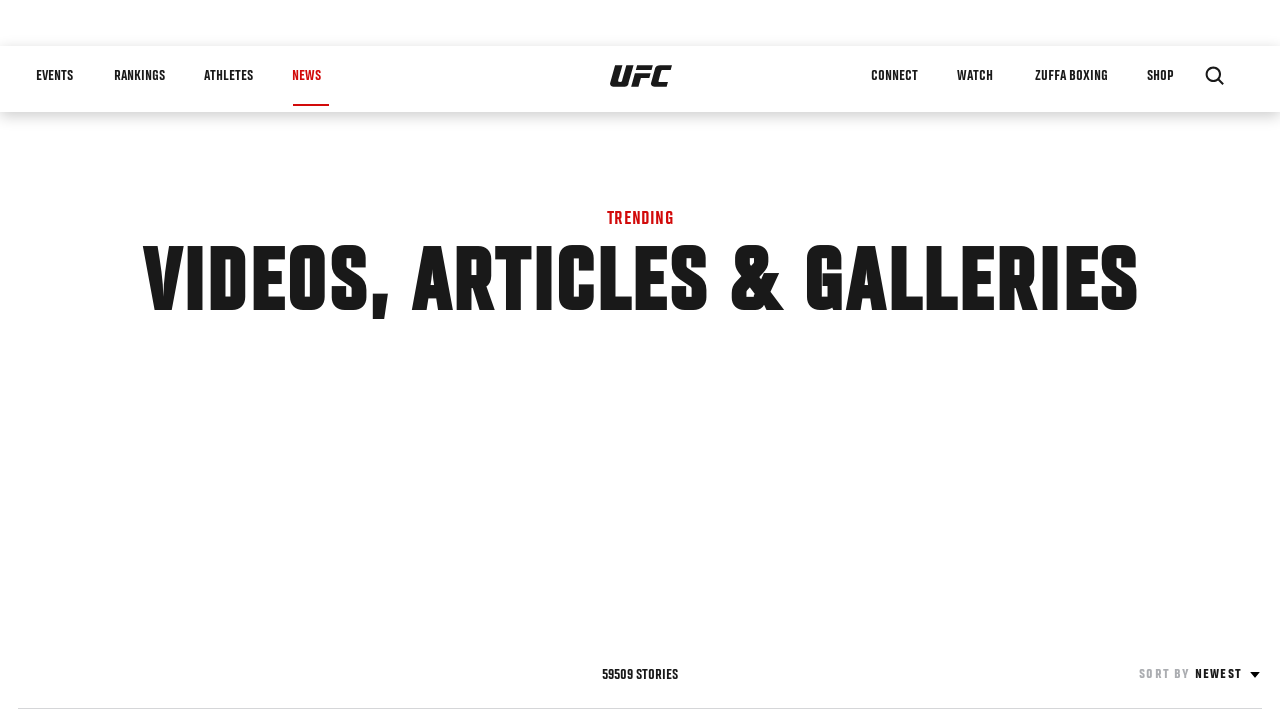